Tests form filling functionality on a practice form by entering a username, selecting gender, choosing a date of birth from a date picker, selecting hobbies checkbox, and uploading a file.

Starting URL: https://demoqa.com/automation-practice-form

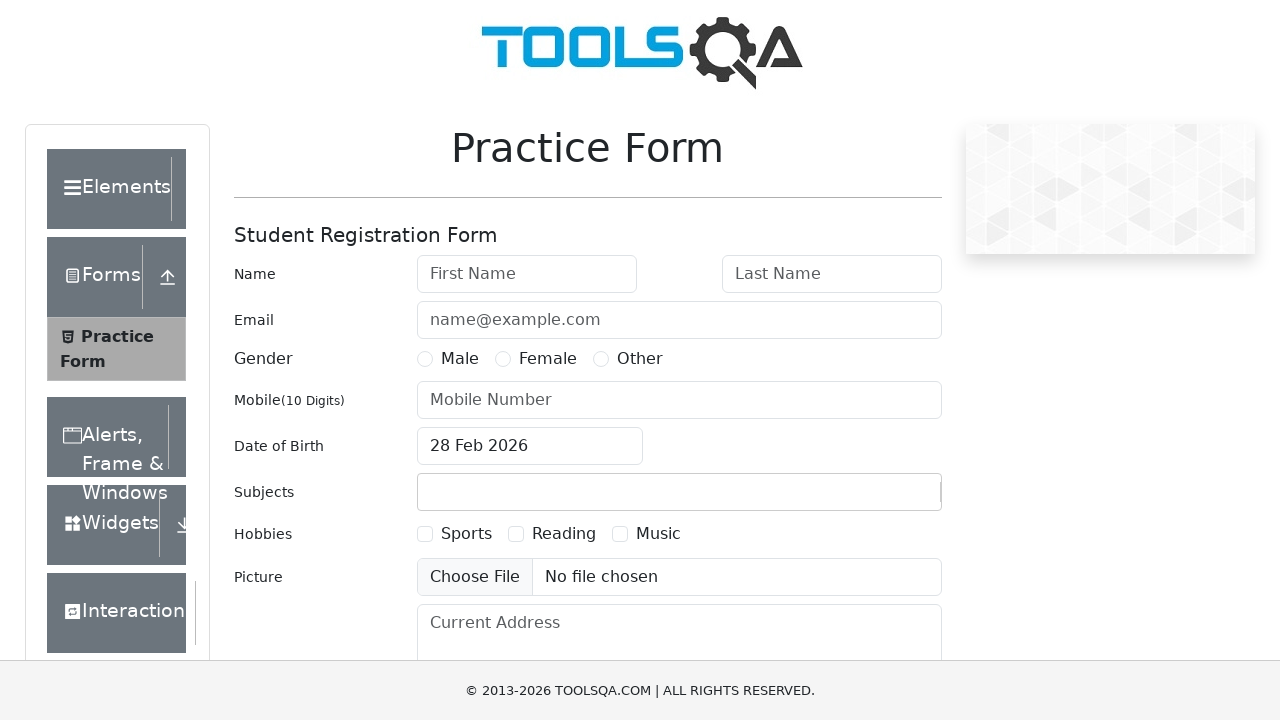

Filled first name field with 'Michael' on #firstName
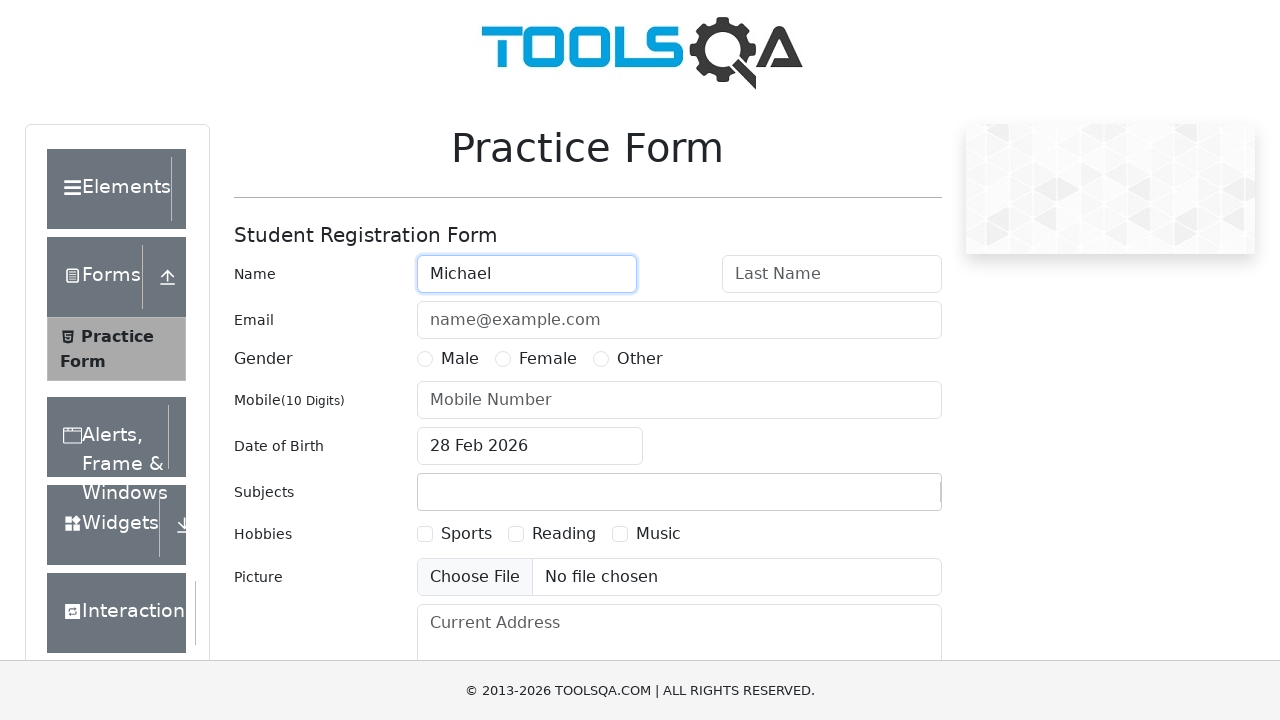

Filled last name field with 'TestUser' on #lastName
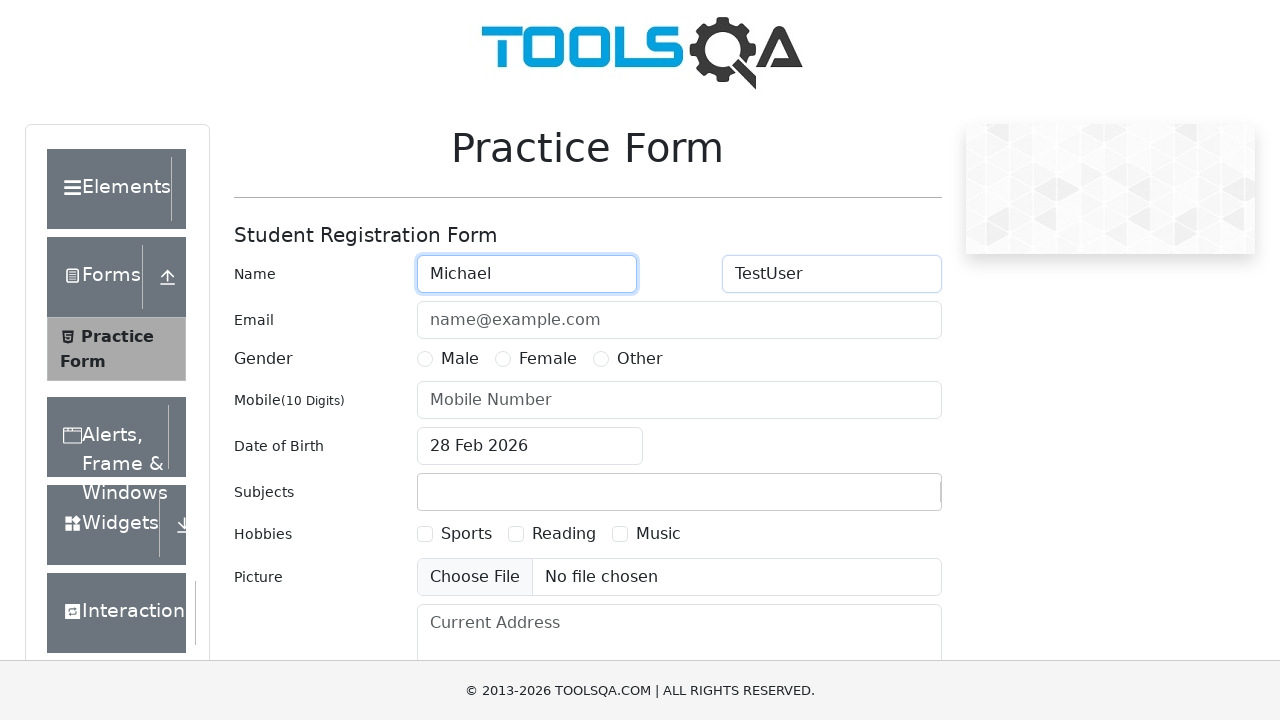

Selected Male gender option at (460, 359) on label[for='gender-radio-1']
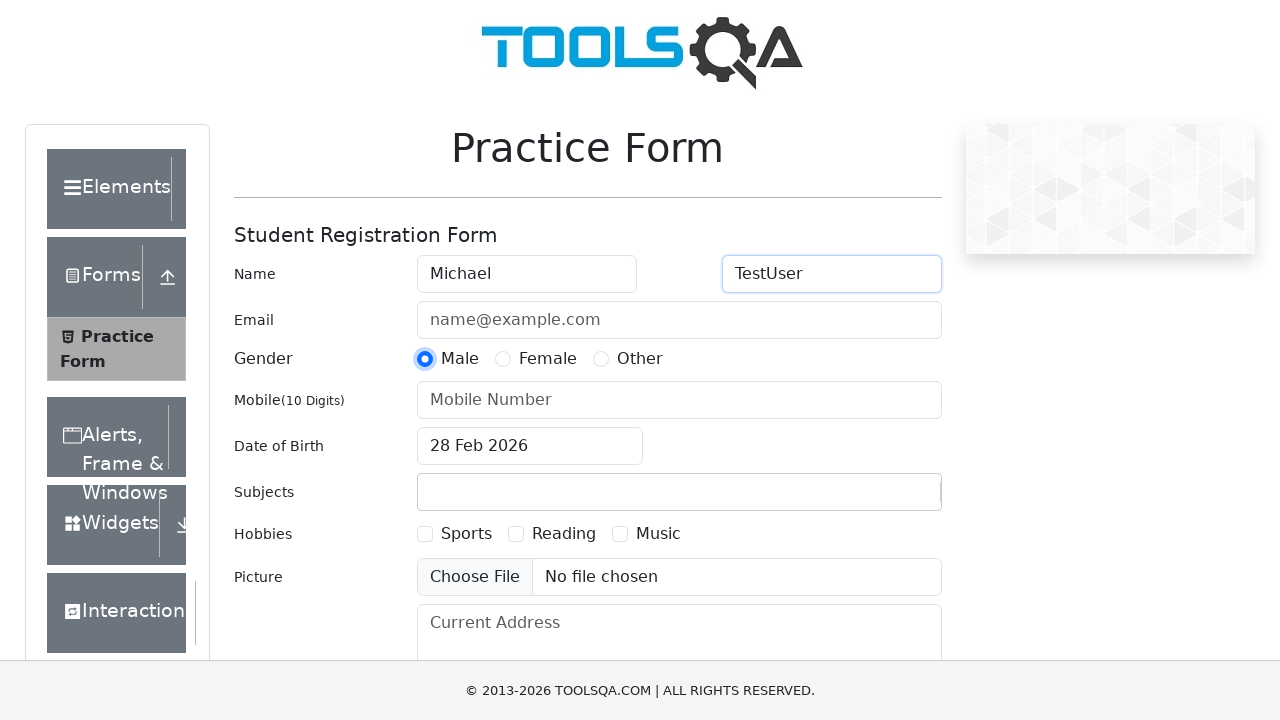

Clicked date of birth input to open date picker at (530, 446) on #dateOfBirthInput
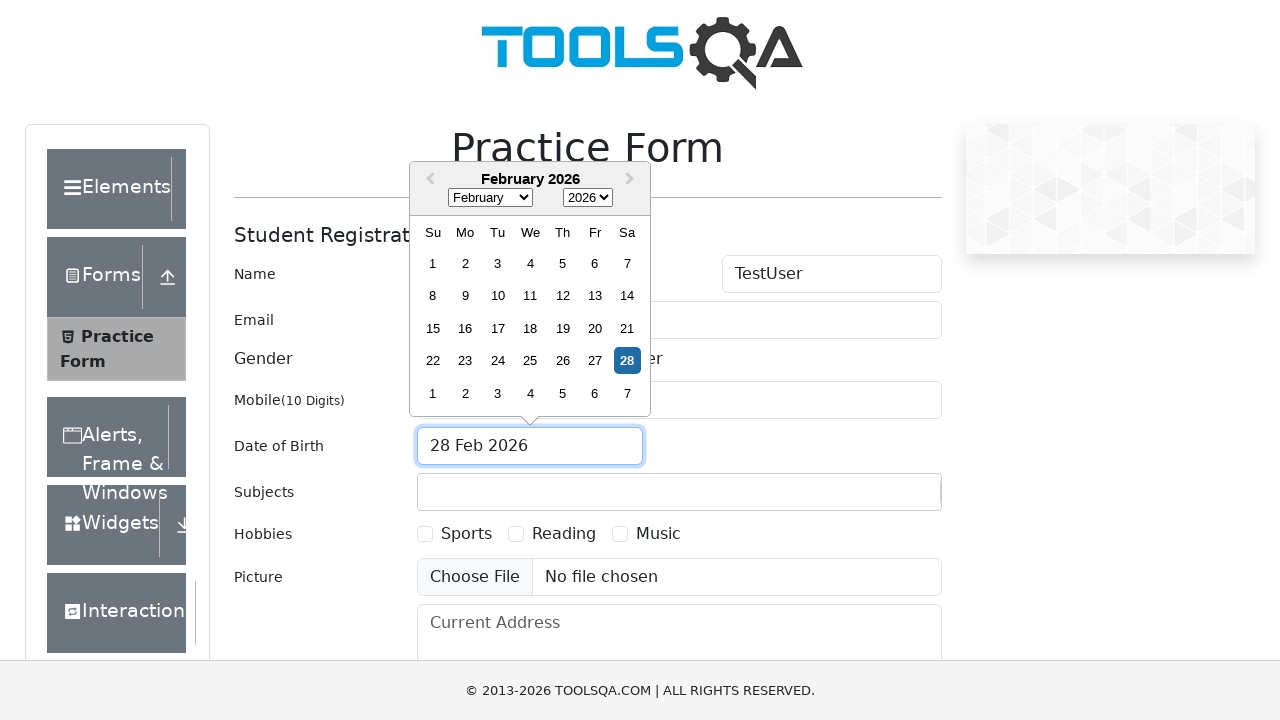

Selected year 2009 from date picker dropdown on select.react-datepicker__year-select
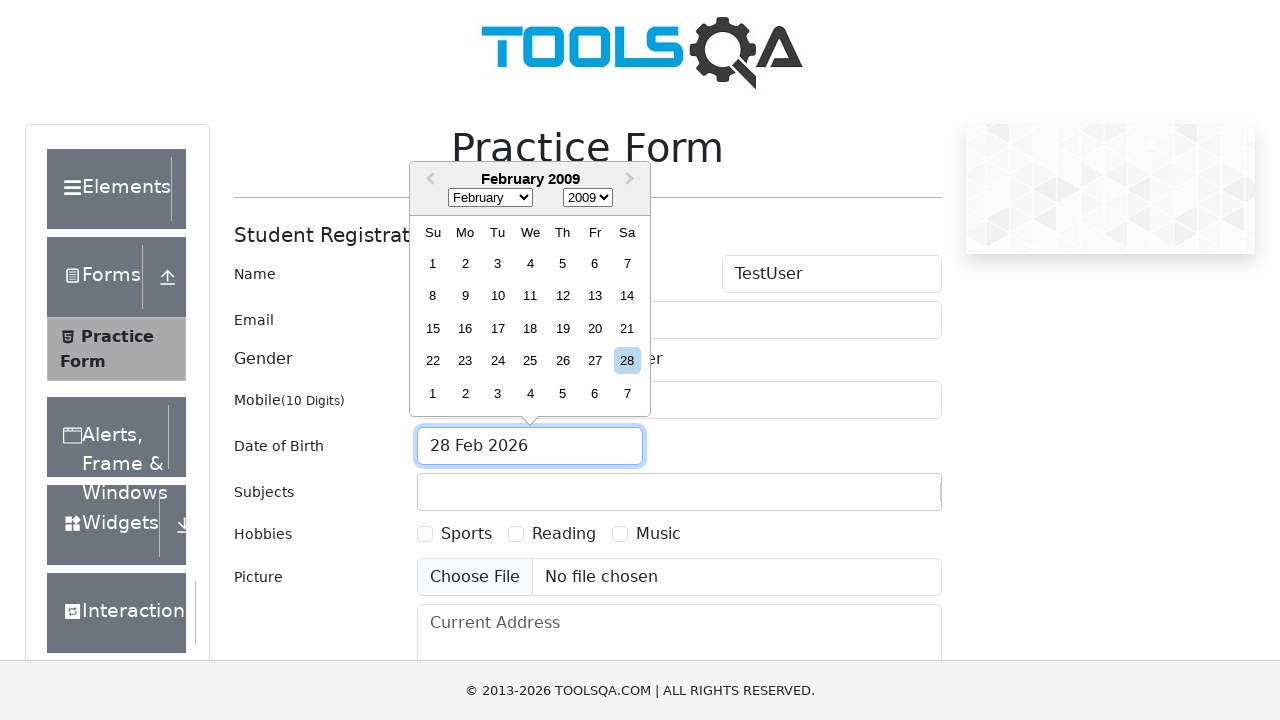

Selected January (month 0) from date picker dropdown on select.react-datepicker__month-select
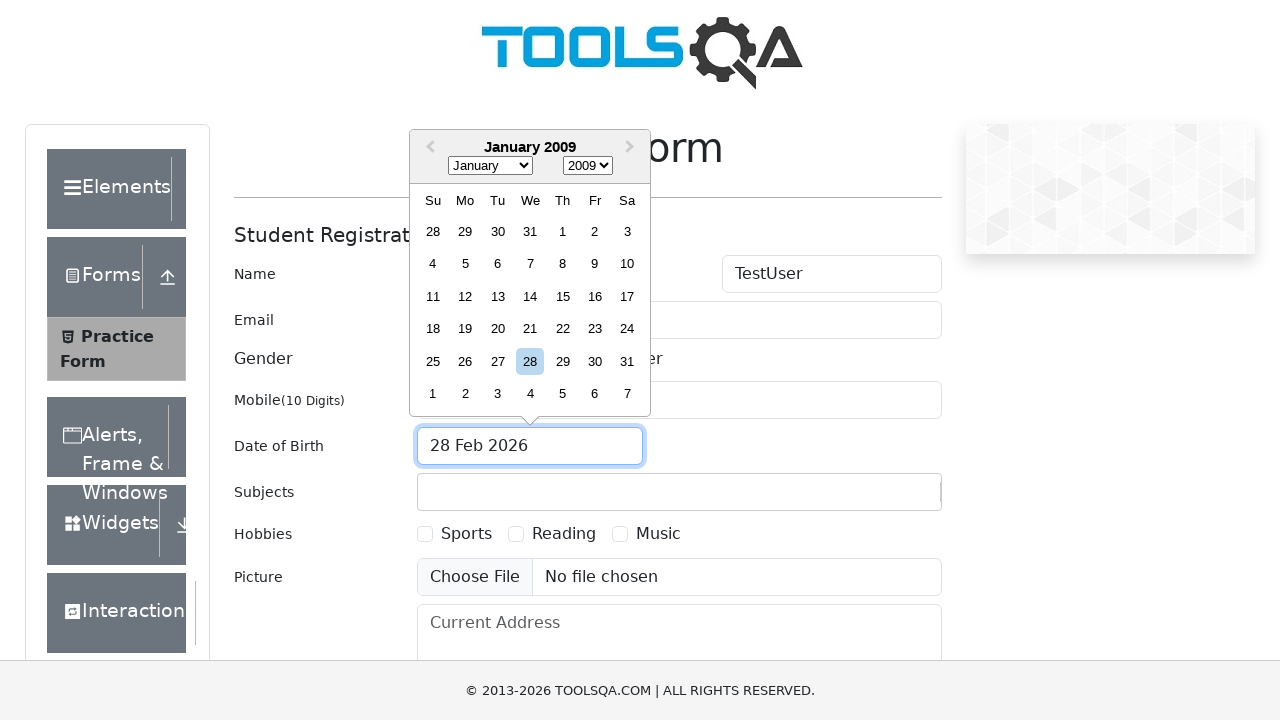

Selected day 10 from date picker calendar at (627, 264) on xpath=//div[contains(@class, 'react-datepicker__day') and text()='10' and not(co
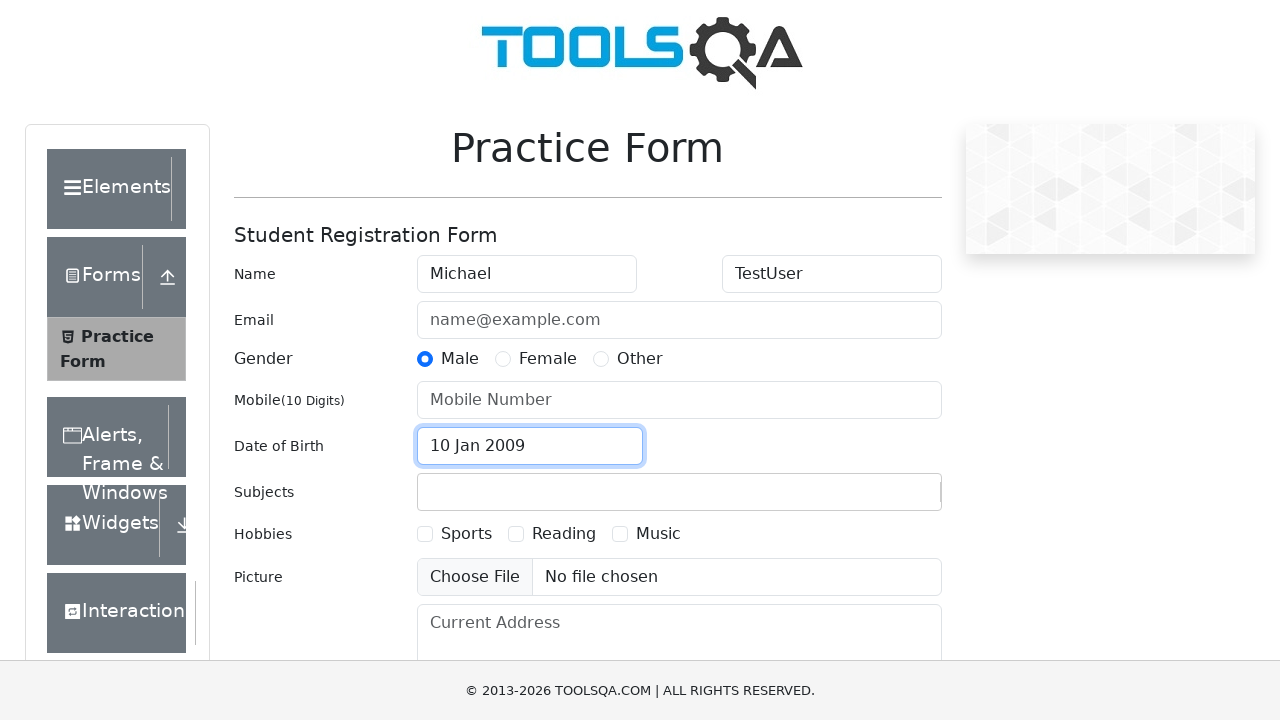

Selected Sports hobby checkbox at (466, 534) on label[for='hobbies-checkbox-1']
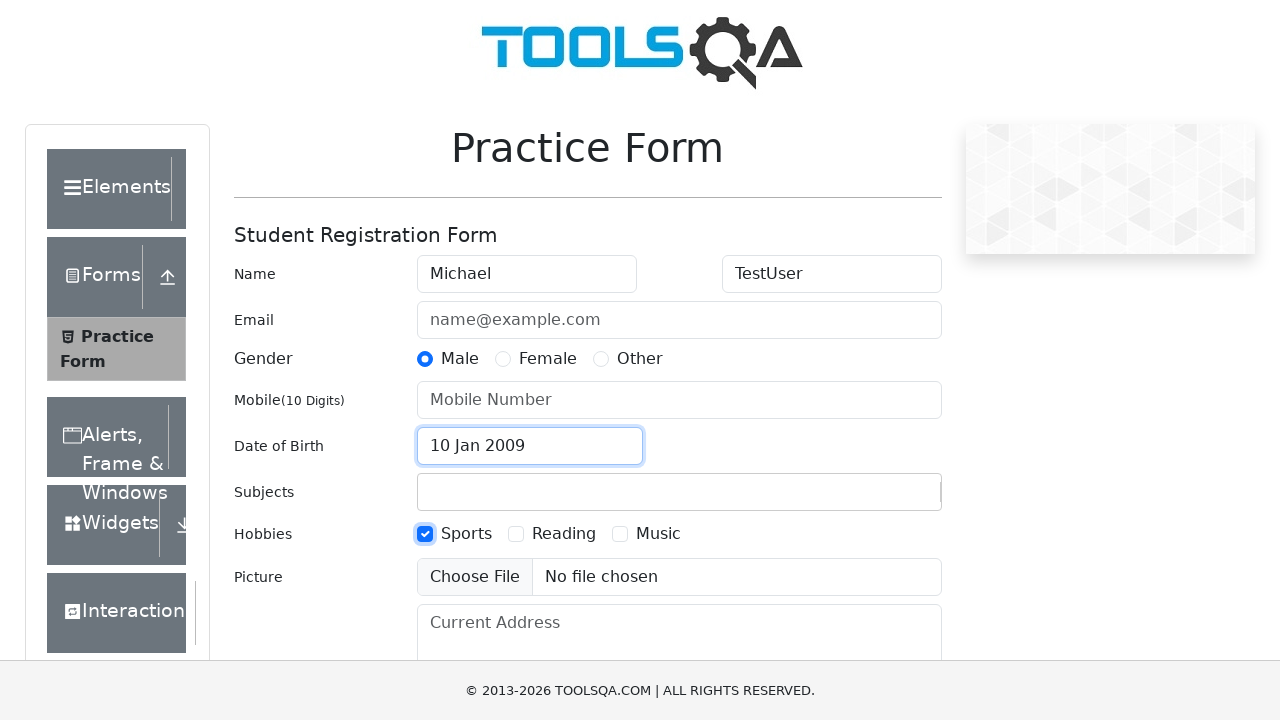

Attempted file upload (no file provided)
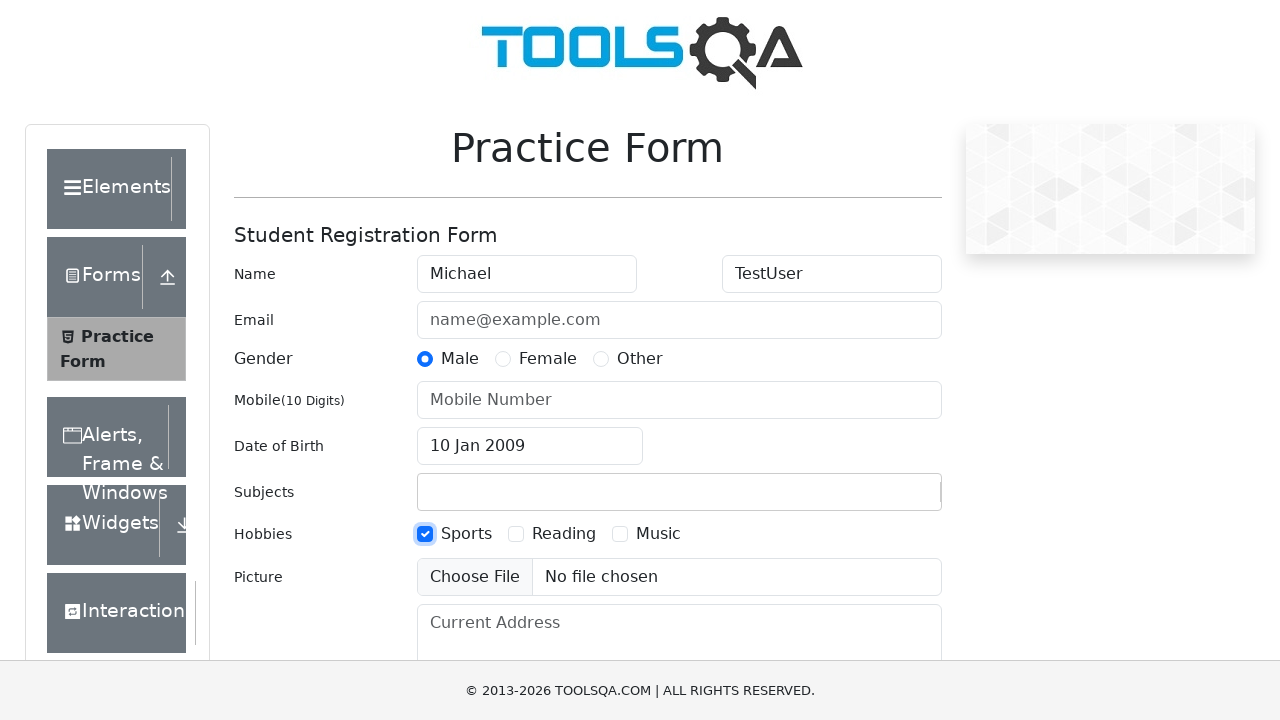

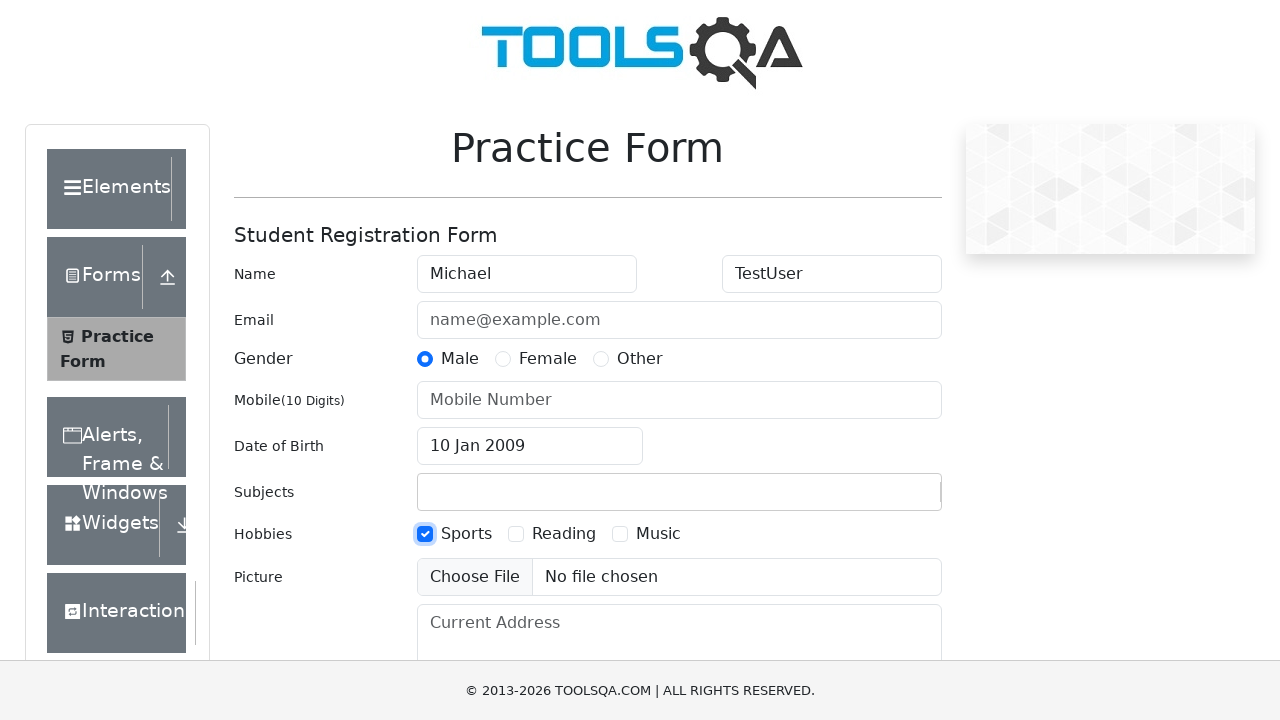